Tests window handling by clicking a link that opens a new window, then demonstrates closing windows

Starting URL: https://the-internet.herokuapp.com/windows

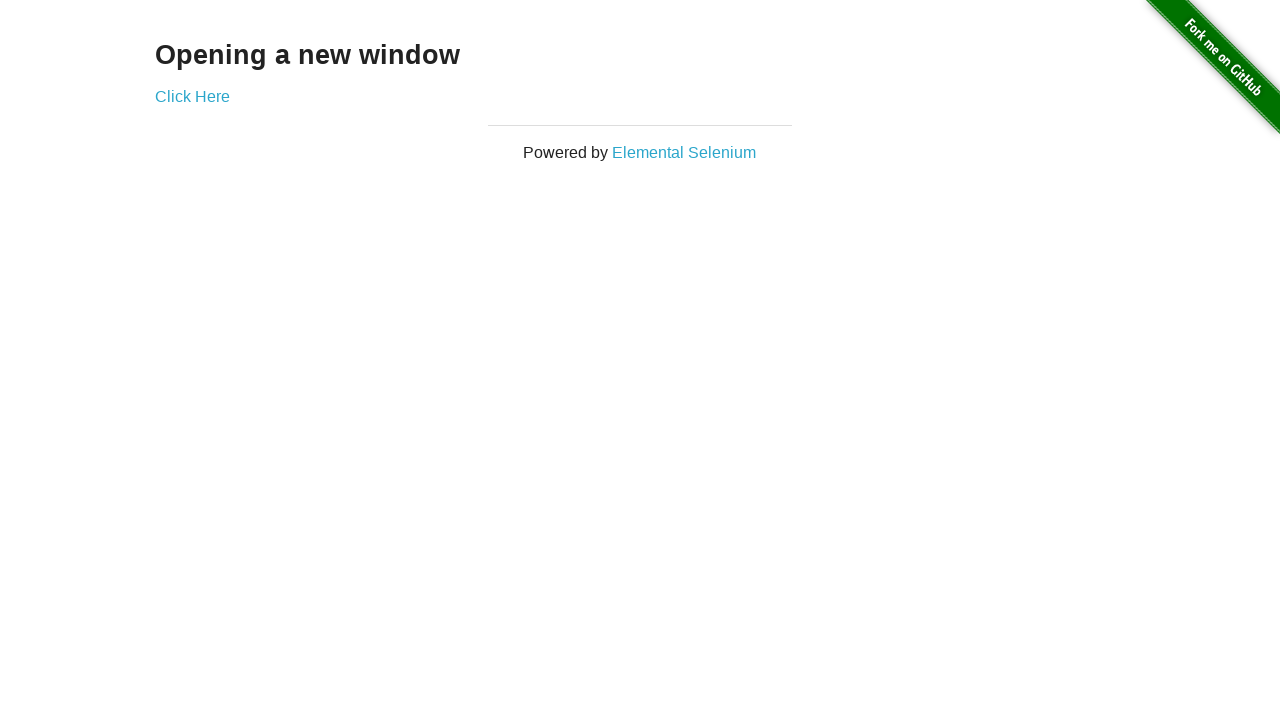

Clicked link to open new window at (192, 96) on #content a
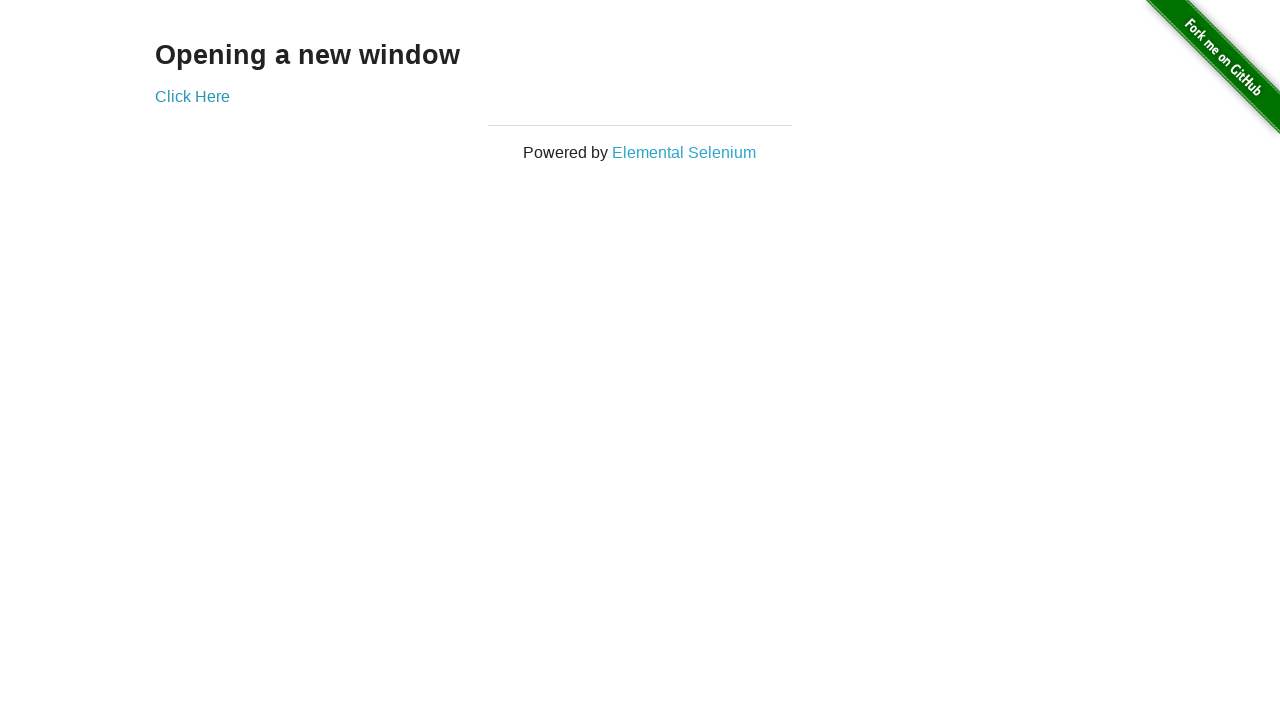

Waited for new window/tab to open
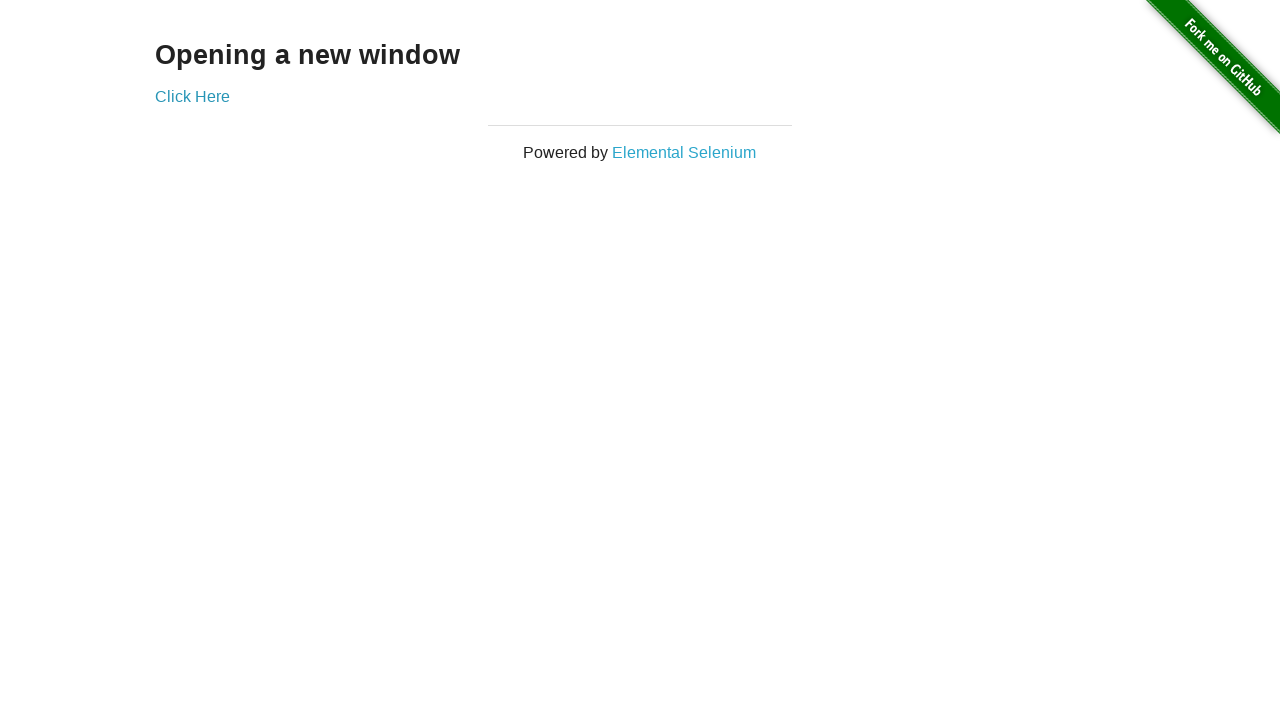

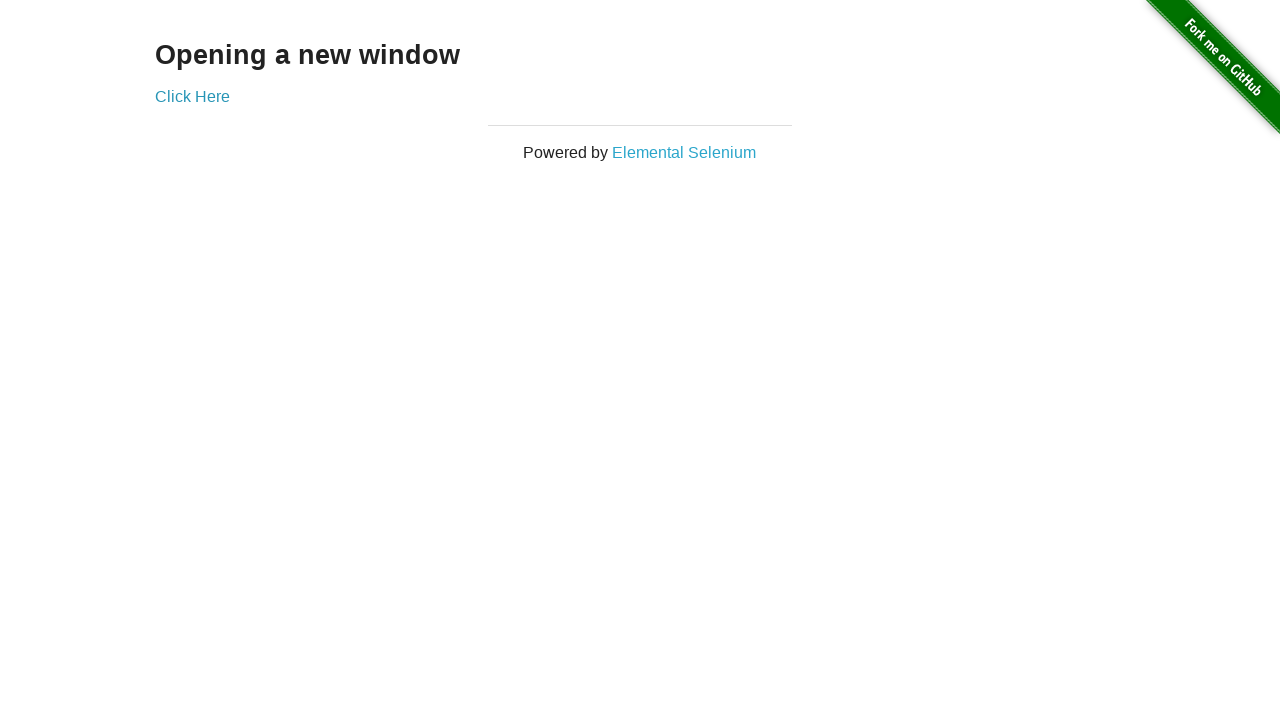